Navigates to an e-commerce site and clicks on the Blog link, then waits for the URL to change to the blog page

Starting URL: https://ecommerce-playground.lambdatest.io/

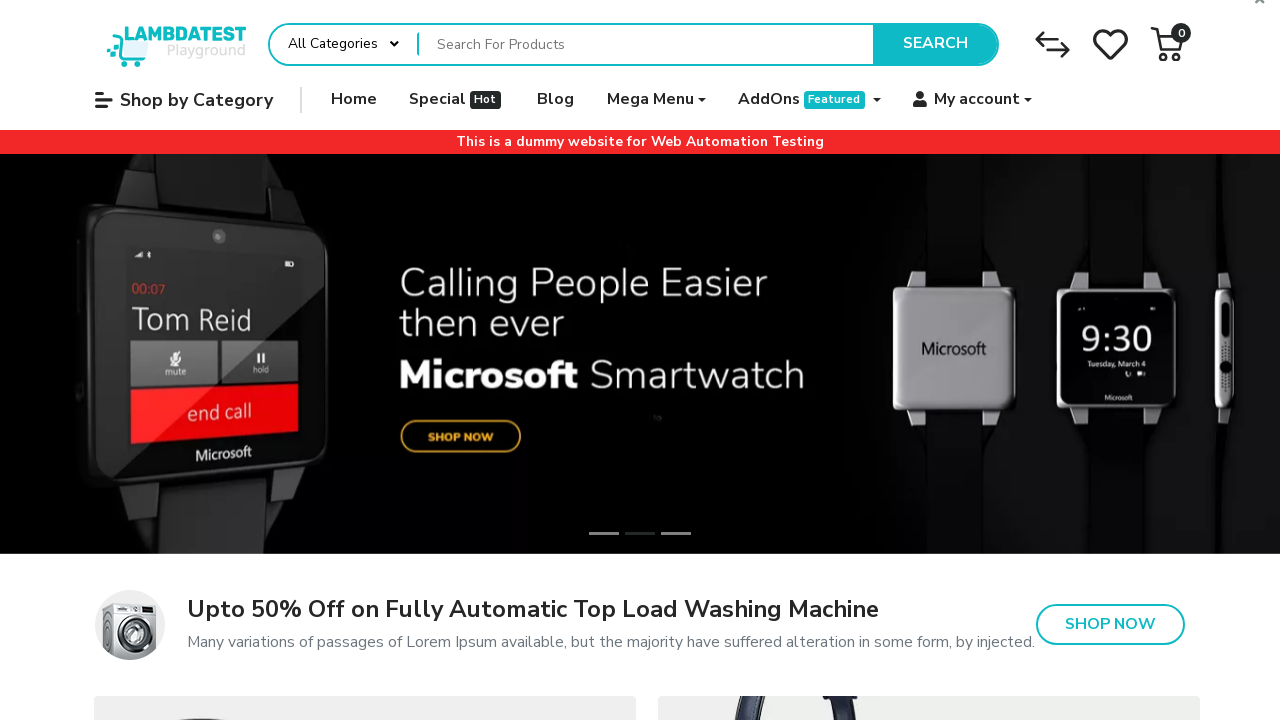

Navigated to e-commerce playground homepage
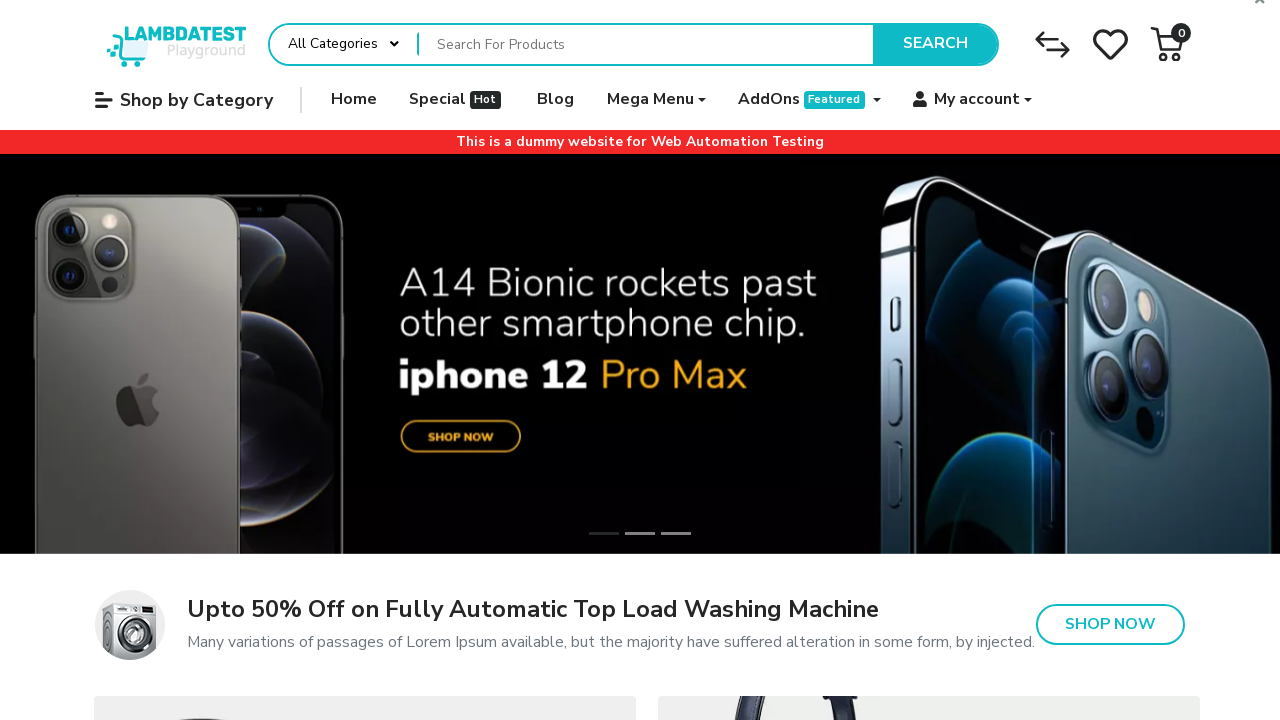

Clicked on the Blog link at (556, 100) on internal:role=link[name="Blog"s]
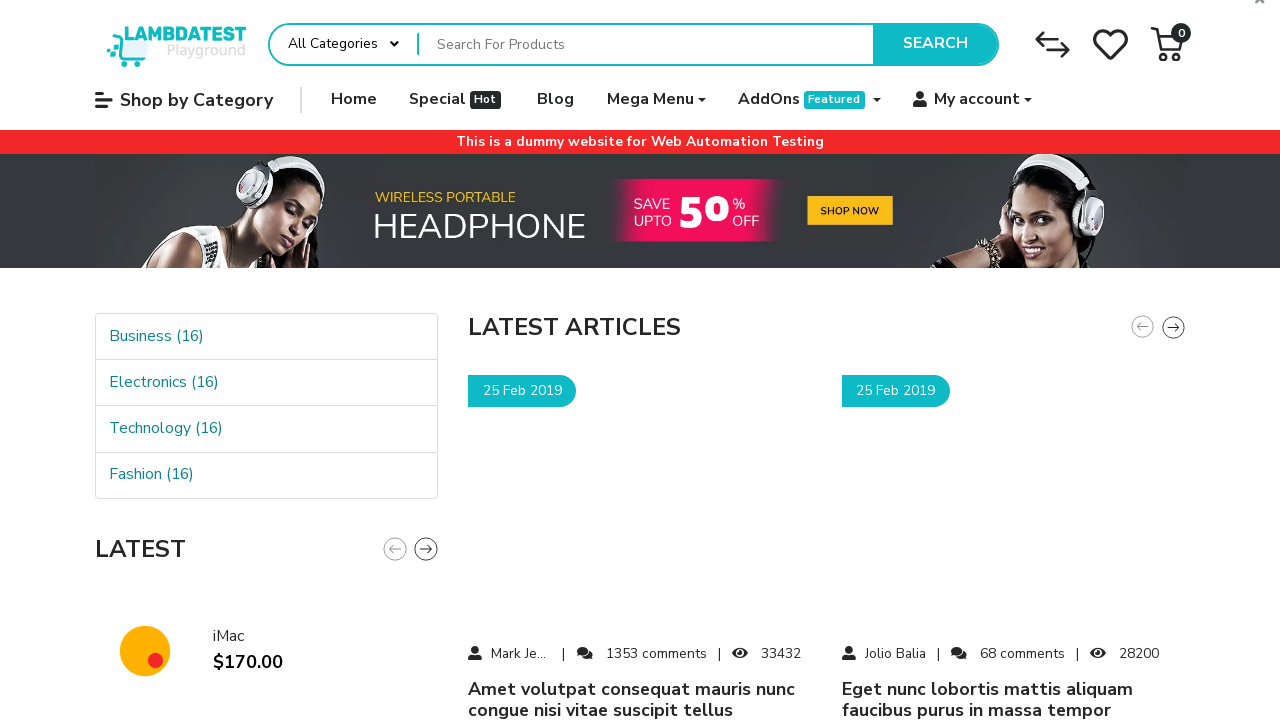

Successfully navigated to blog home page - URL changed to **/blog/home
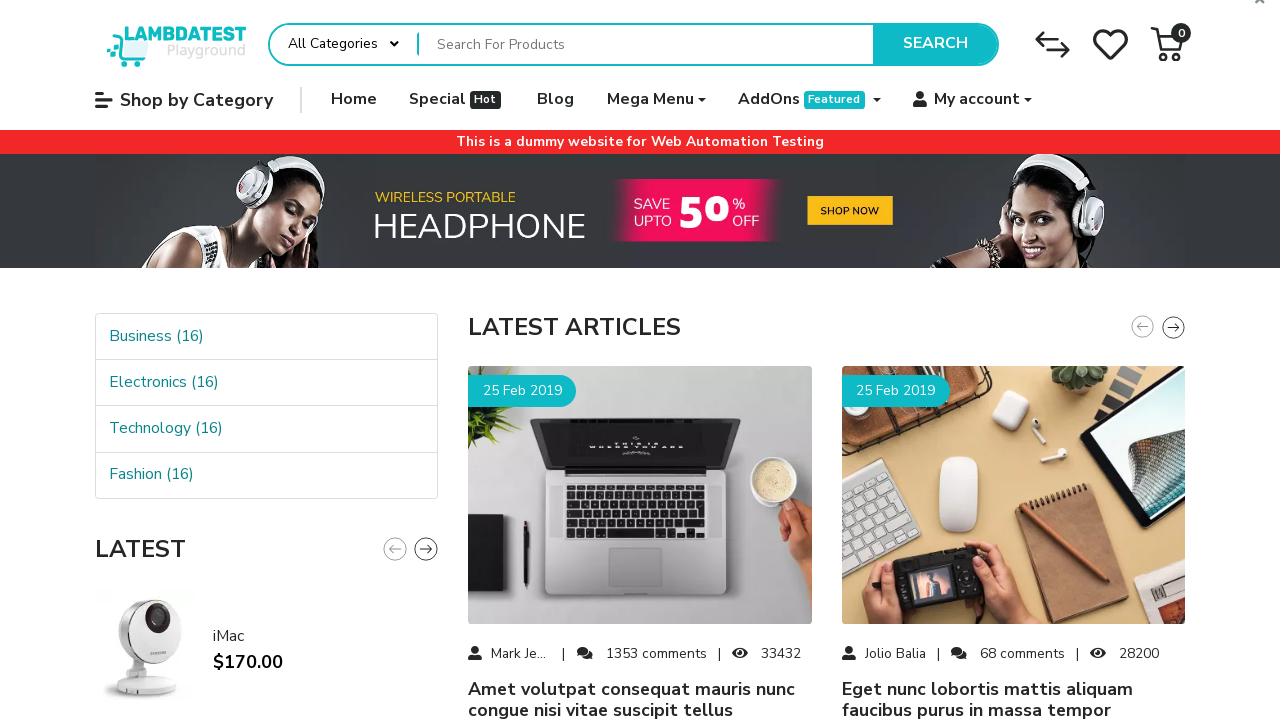

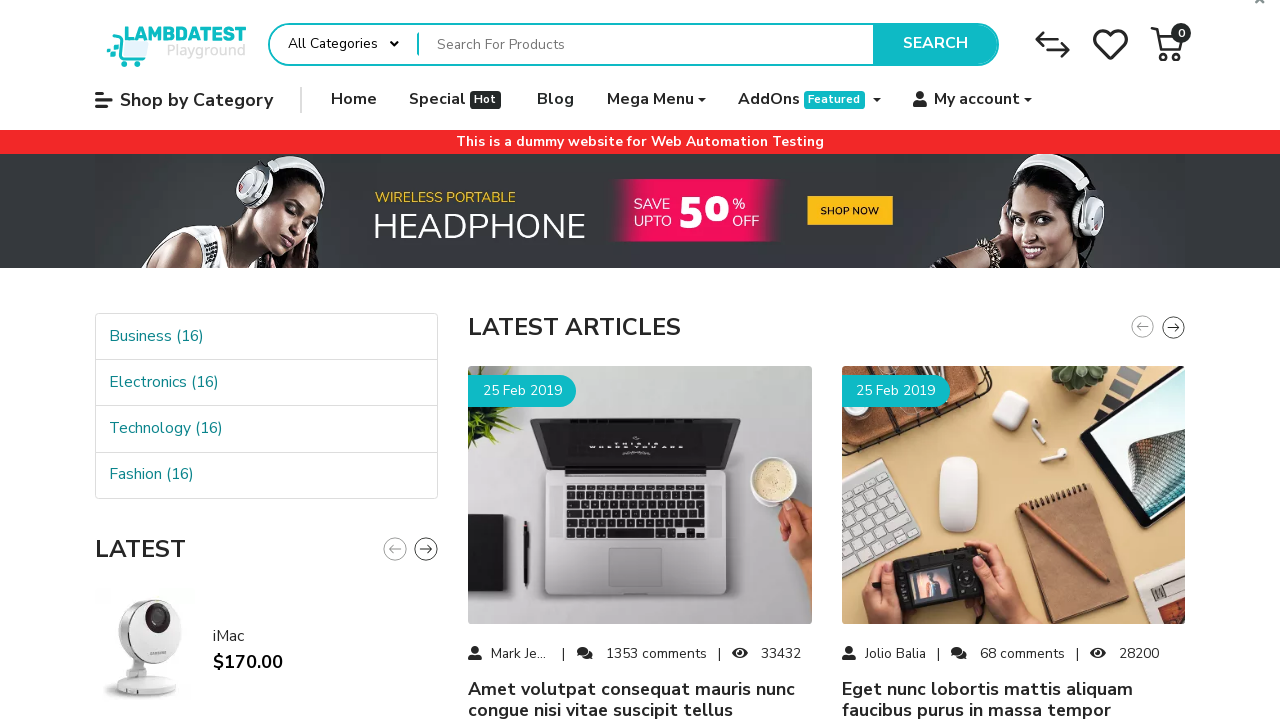